Tests end-to-end flight booking process on BlazeDemo by searching for flights from Boston to Berlin, selecting a flight, and completing the purchase form with passenger details.

Starting URL: https://blazedemo.com/

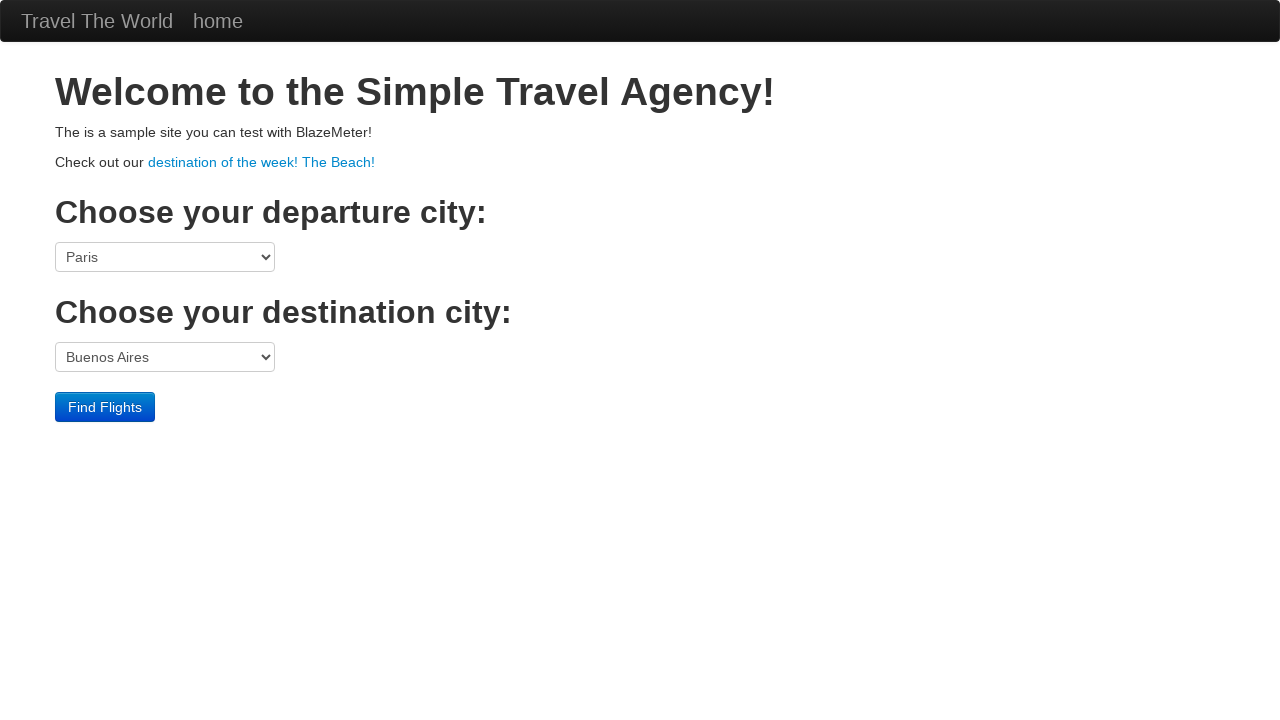

Selected Boston as departure city on select[name='fromPort']
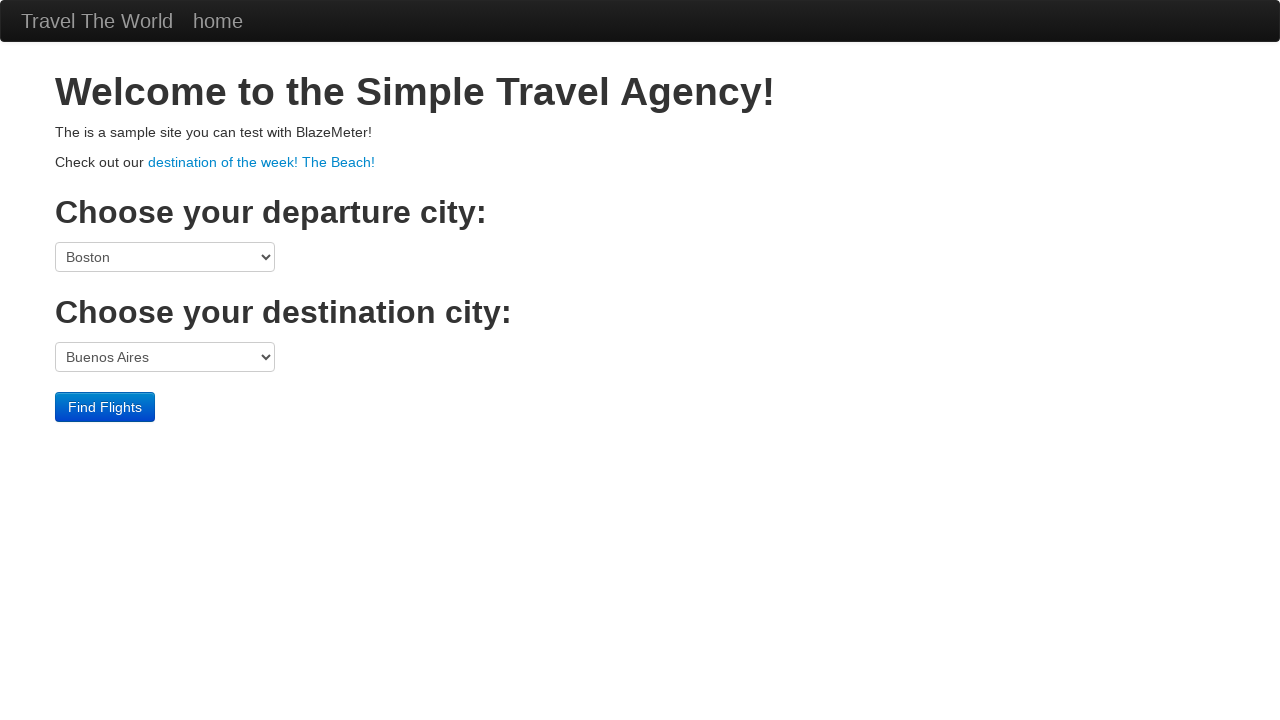

Selected Berlin as destination city on select[name='toPort']
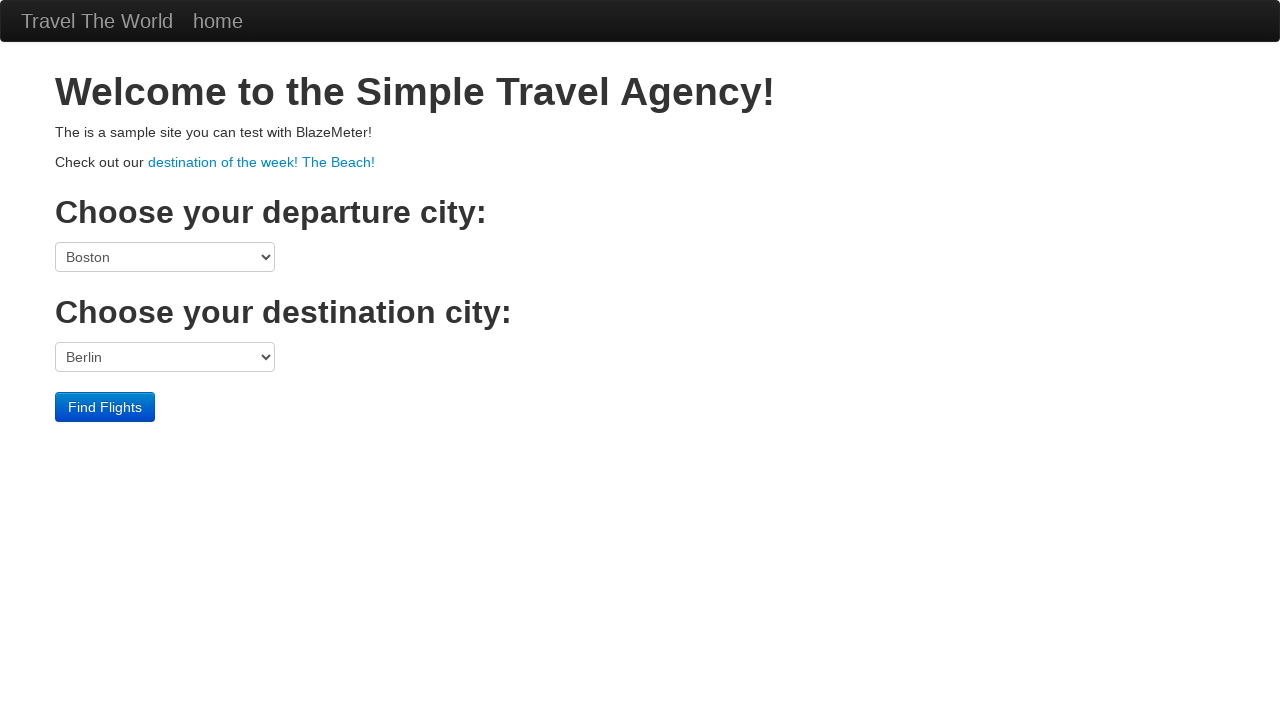

Clicked Find Flights button at (105, 407) on .btn-primary
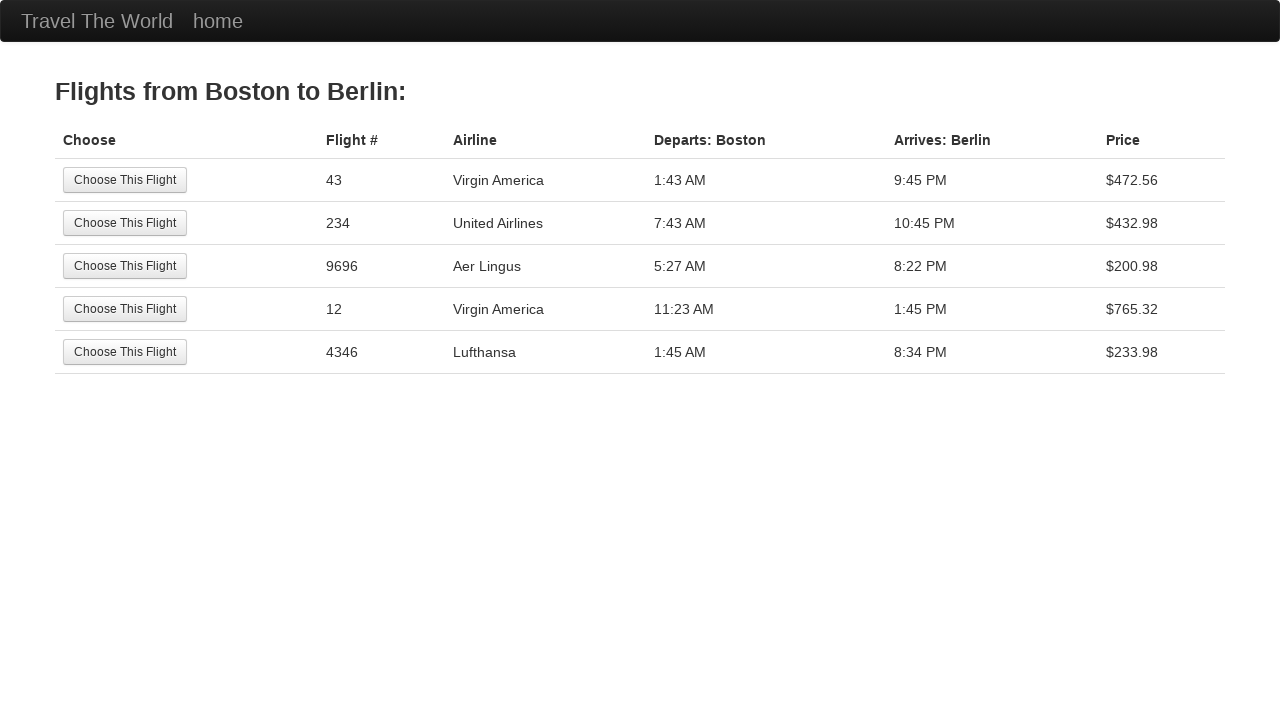

Selected the second flight option at (125, 223) on (//*[@class='btn btn-small'])[2]
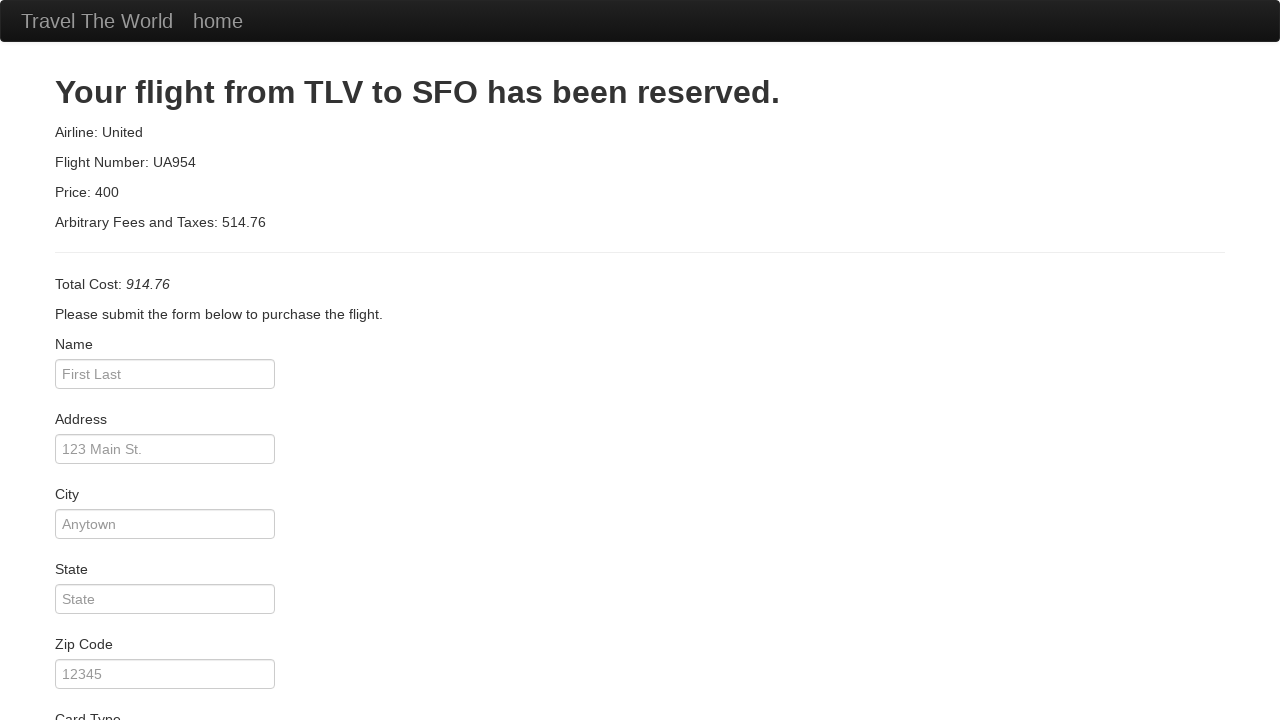

Entered passenger name: John Smith on input[name='inputName']
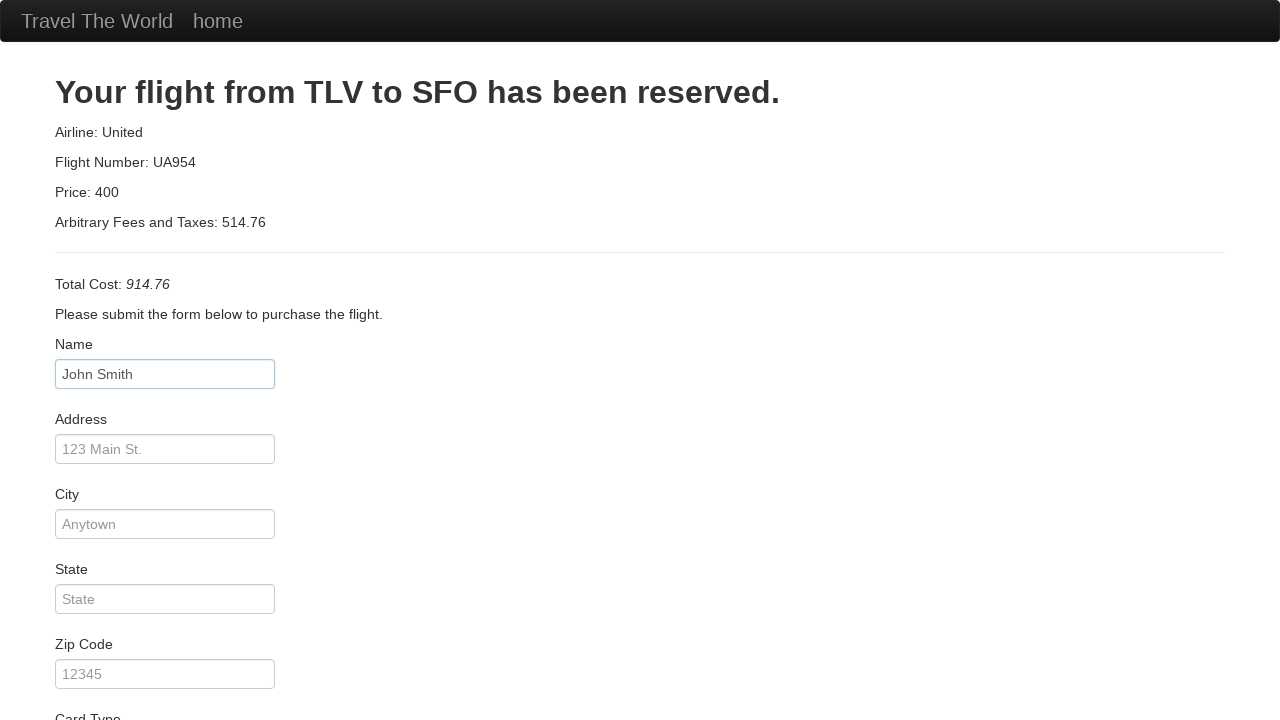

Entered address: 123 Main Street on input[name='address']
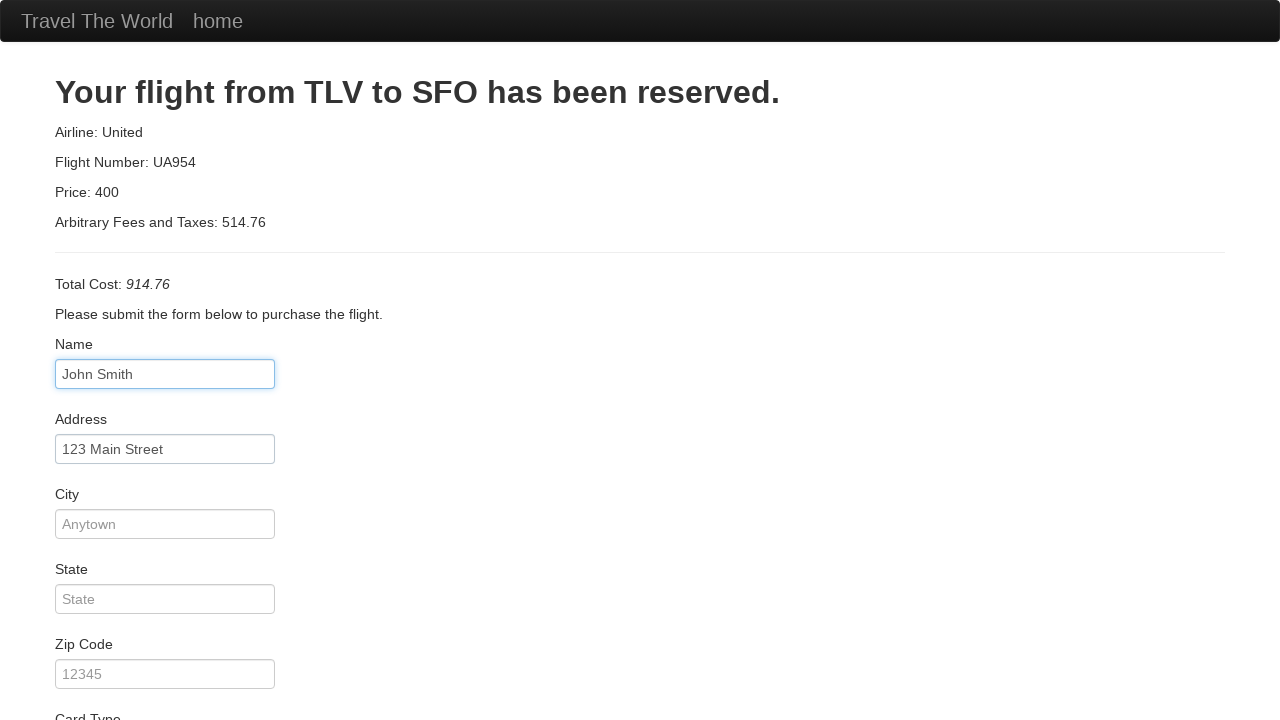

Entered city: New York on input[name='city']
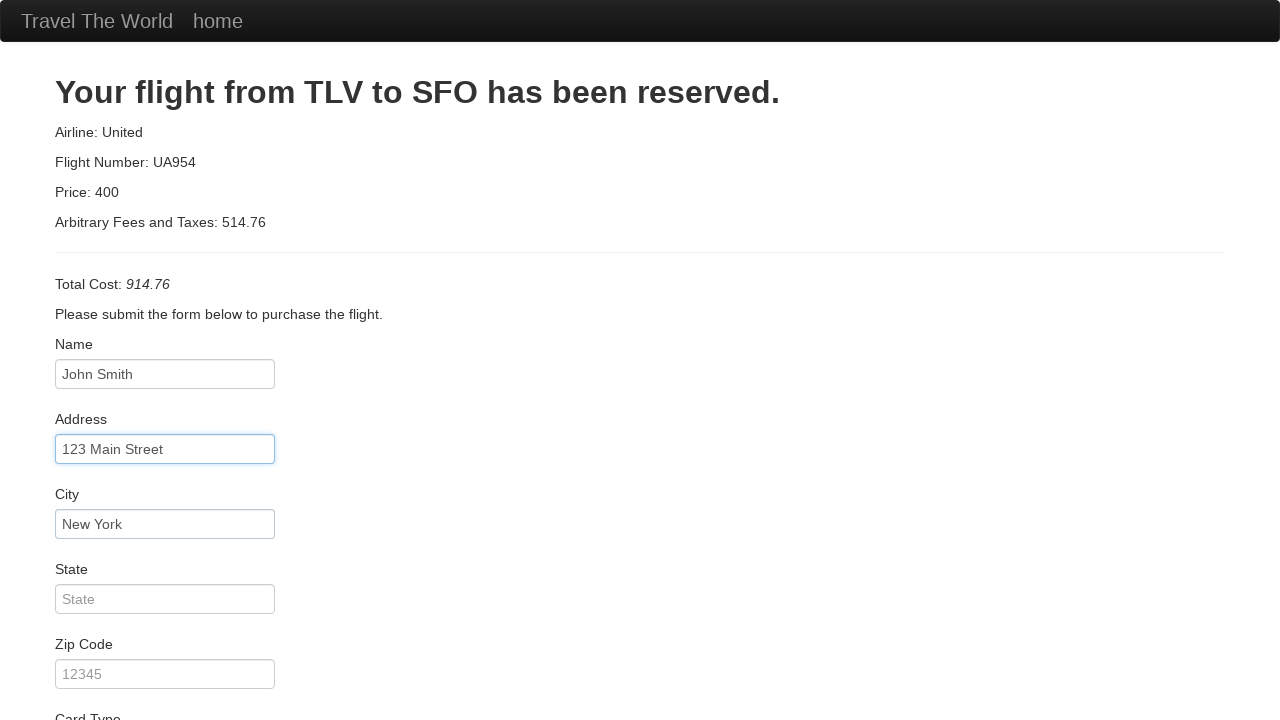

Entered state: NY on input[name='state']
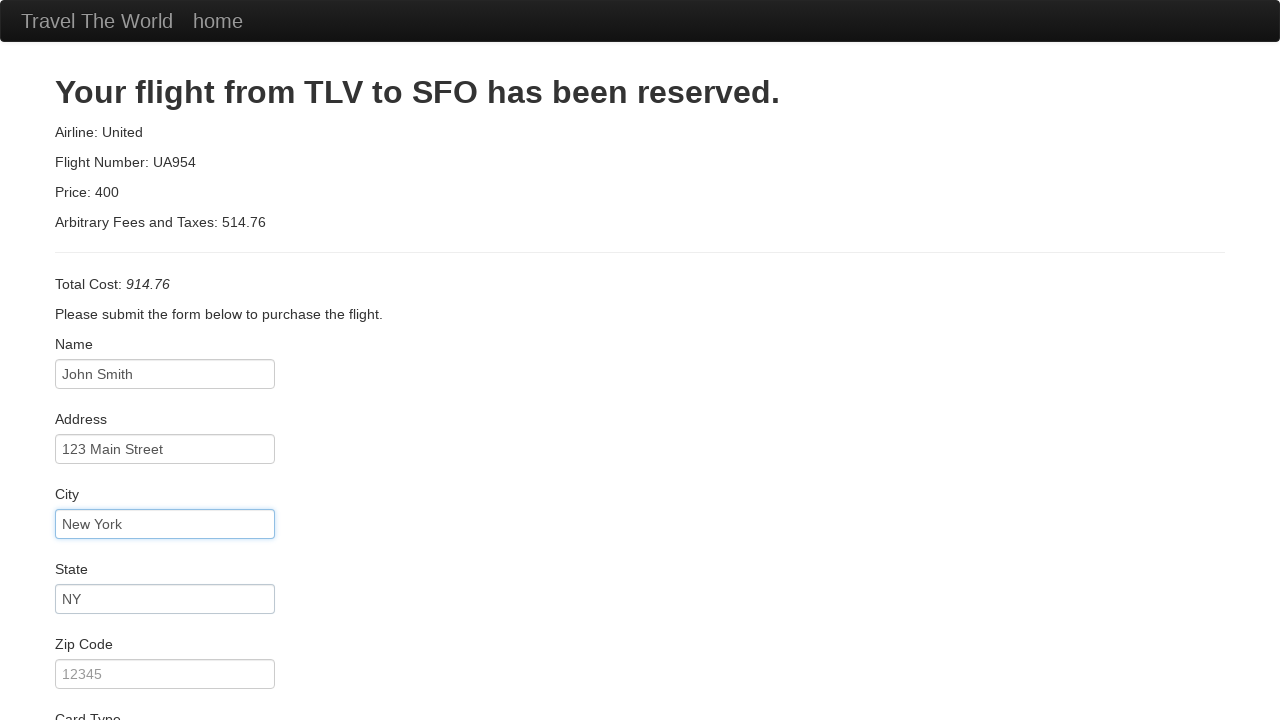

Entered zip code: 10001 on input[name='zipCode']
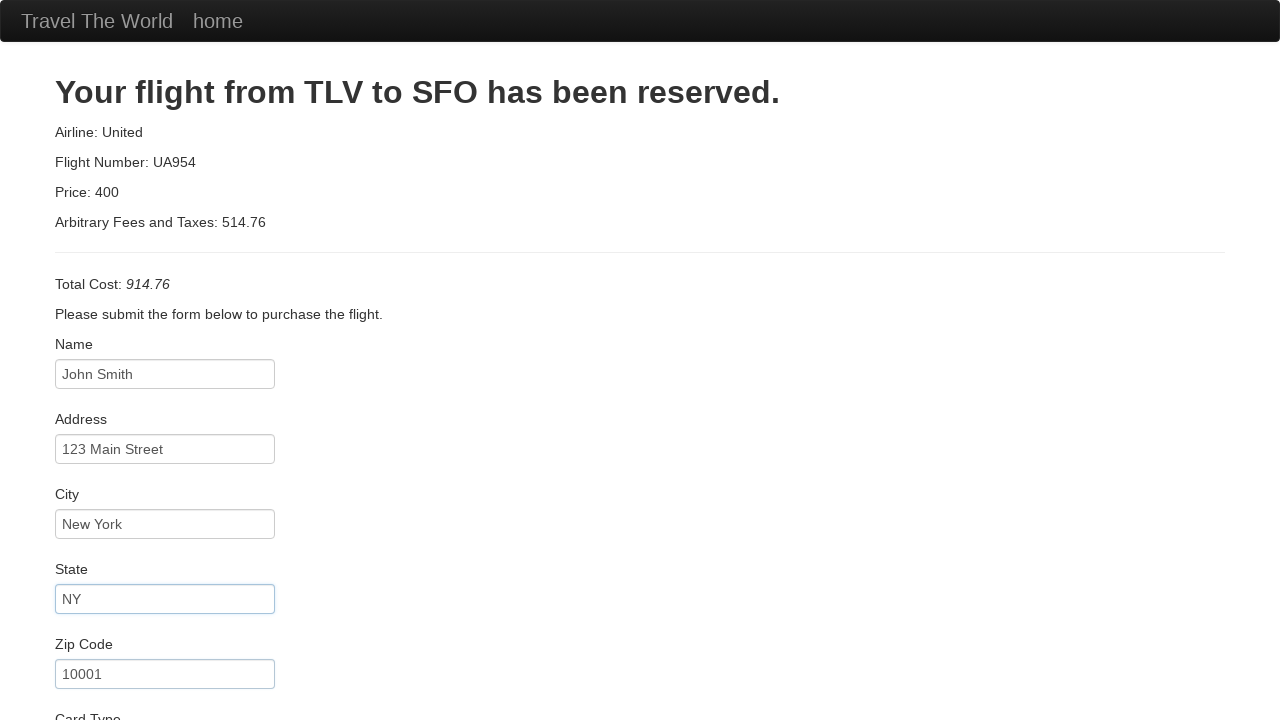

Selected American Express as card type on select[name='cardType']
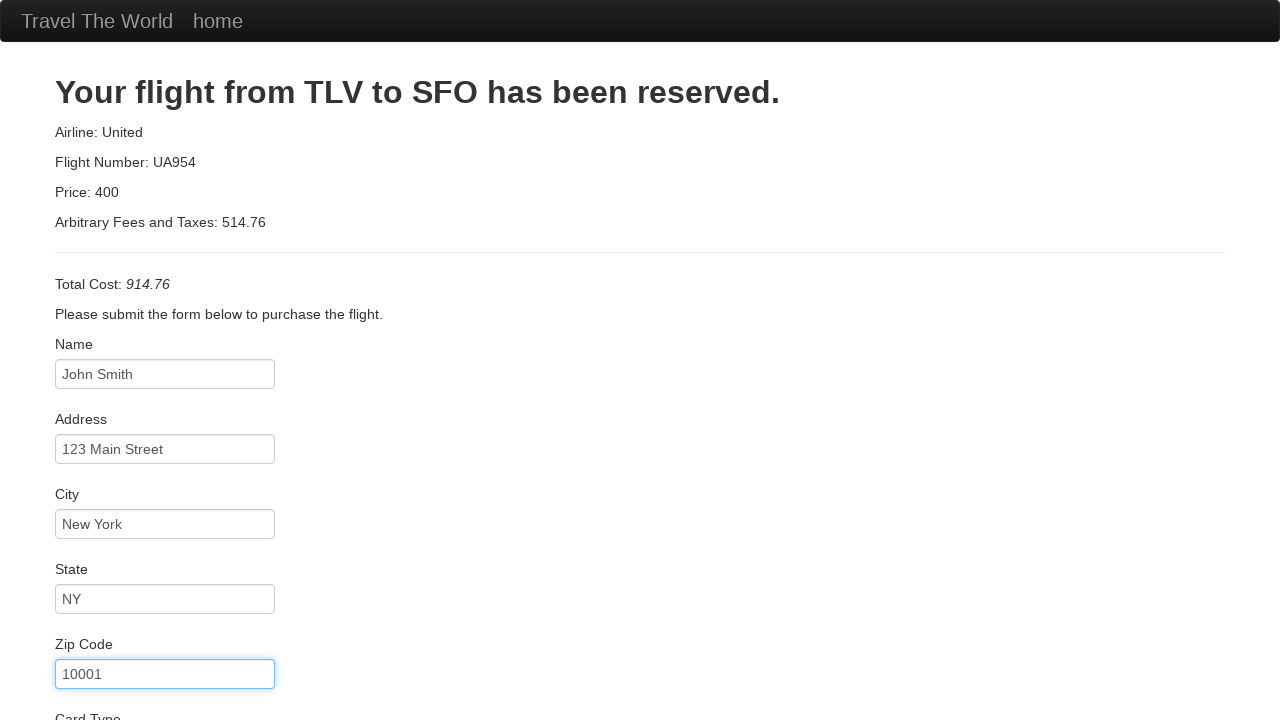

Entered credit card number on input[name='creditCardNumber']
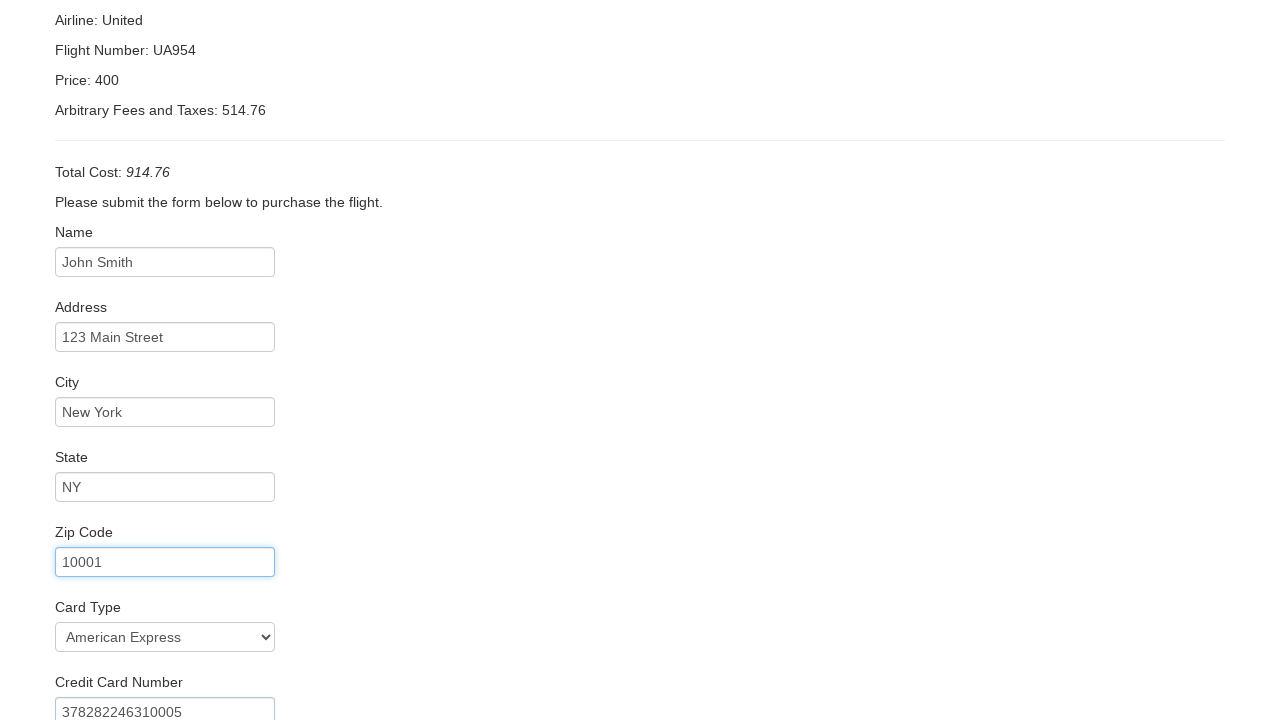

Entered credit card expiration month: 12 on input#creditCardMonth
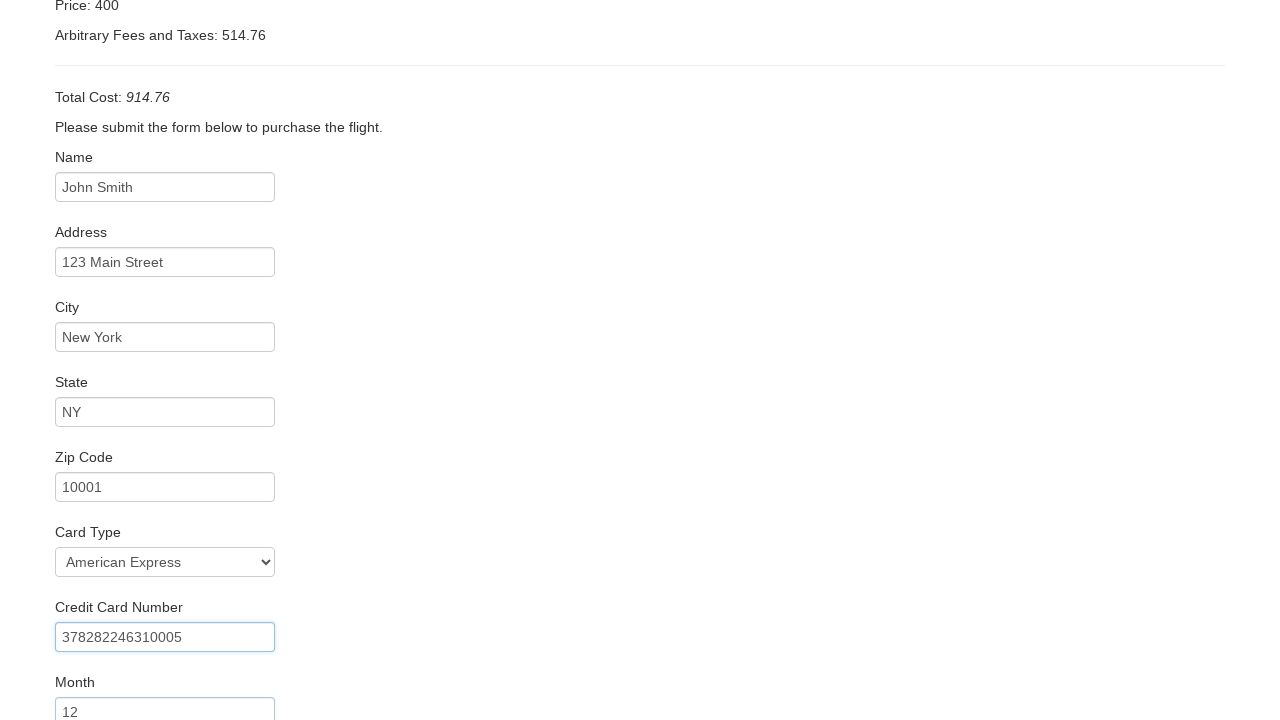

Entered credit card expiration year: 2025 on input#creditCardYear
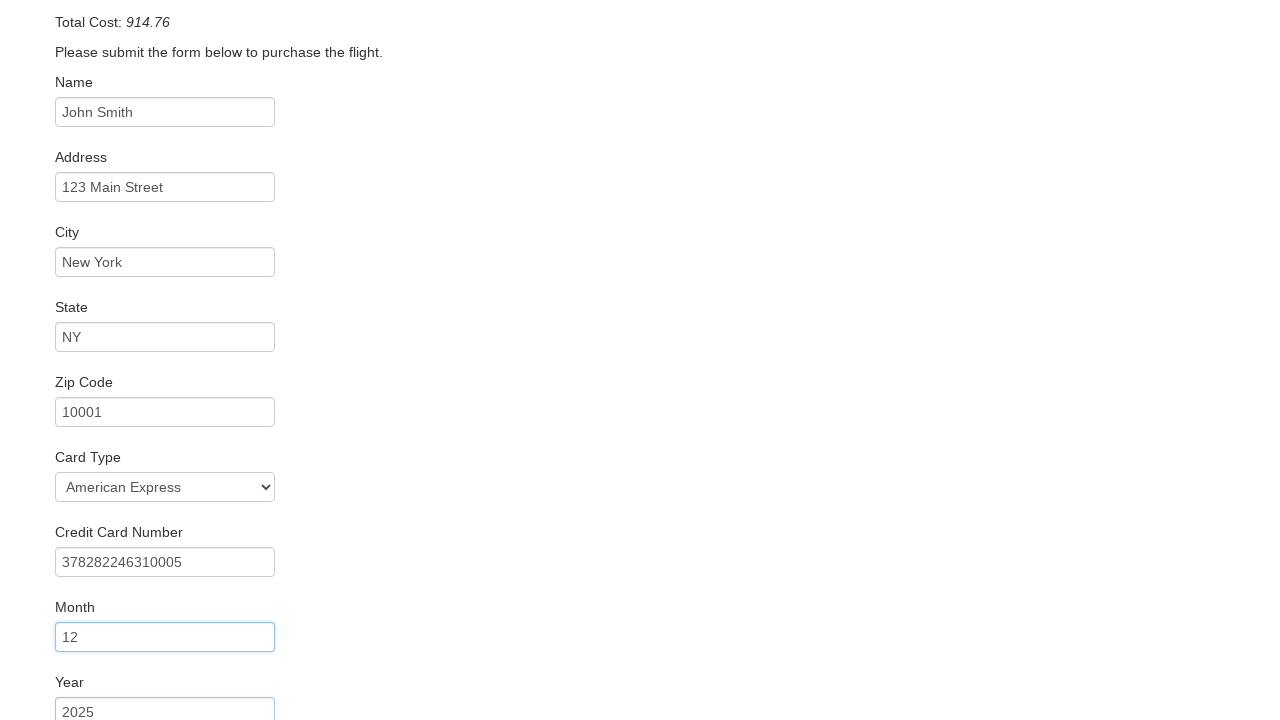

Entered cardholder name: John Smith on input#nameOnCard
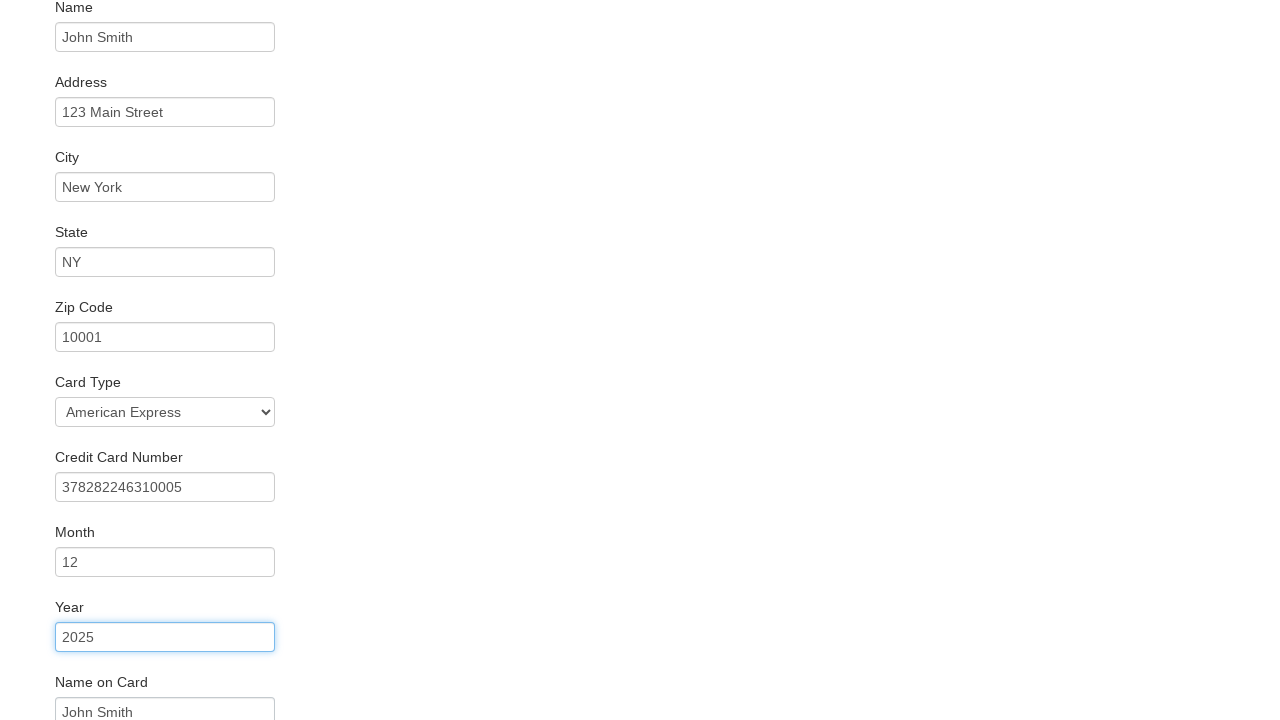

Clicked purchase form submit button at (118, 685) on .btn-primary
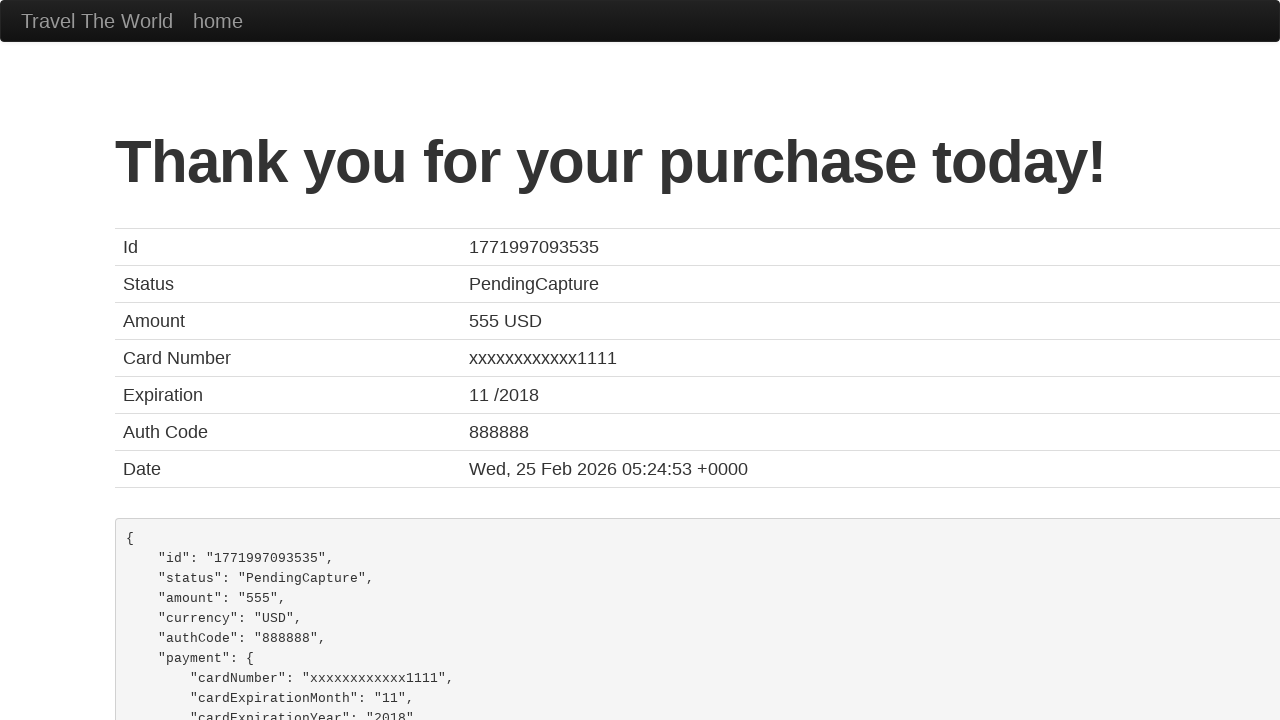

Confirmation page loaded with thank you message
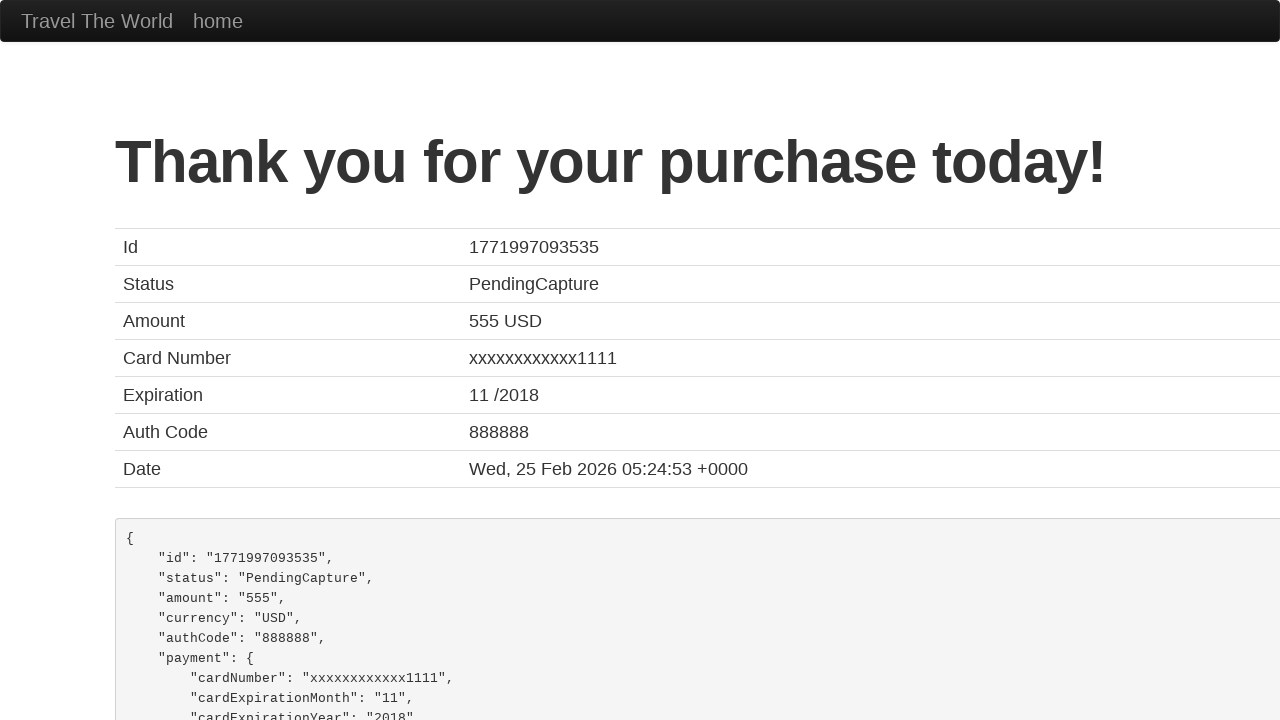

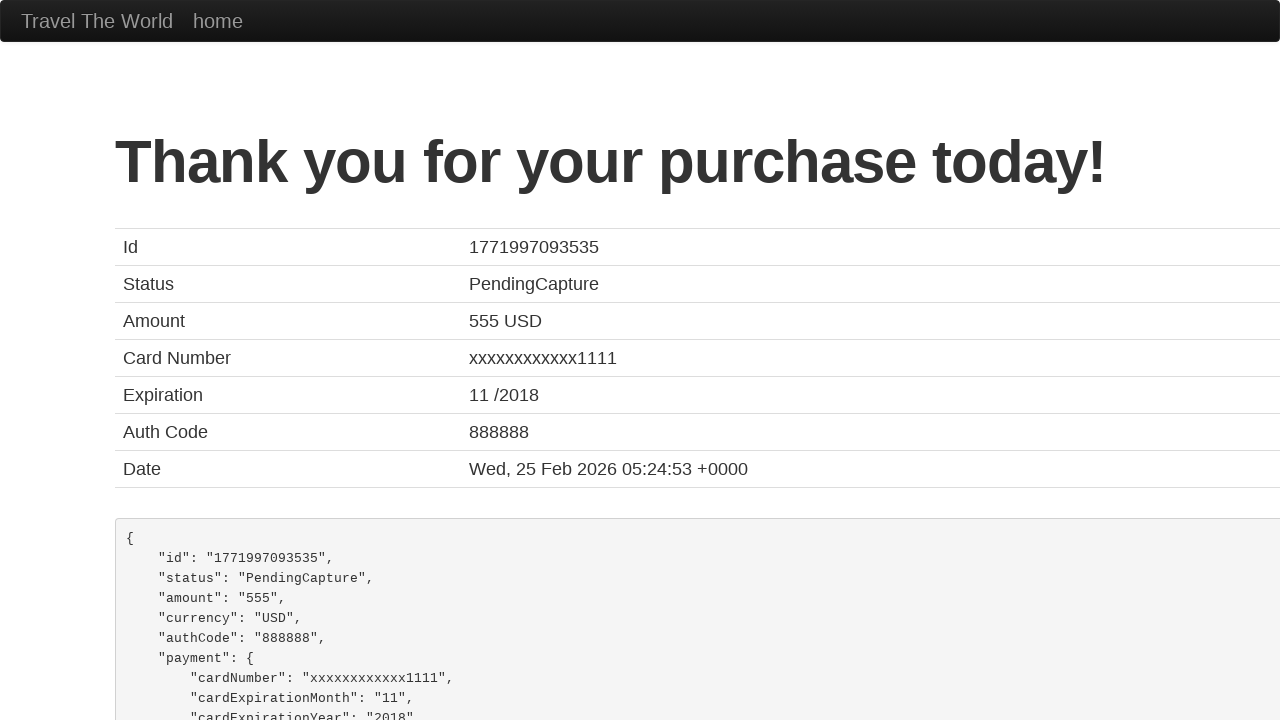